Tests a student registration practice form by filling in personal details (name, email, gender, mobile, date of birth, subjects, hobbies, address, state, city) and submitting the form.

Starting URL: https://demoqa.com/automation-practice-form

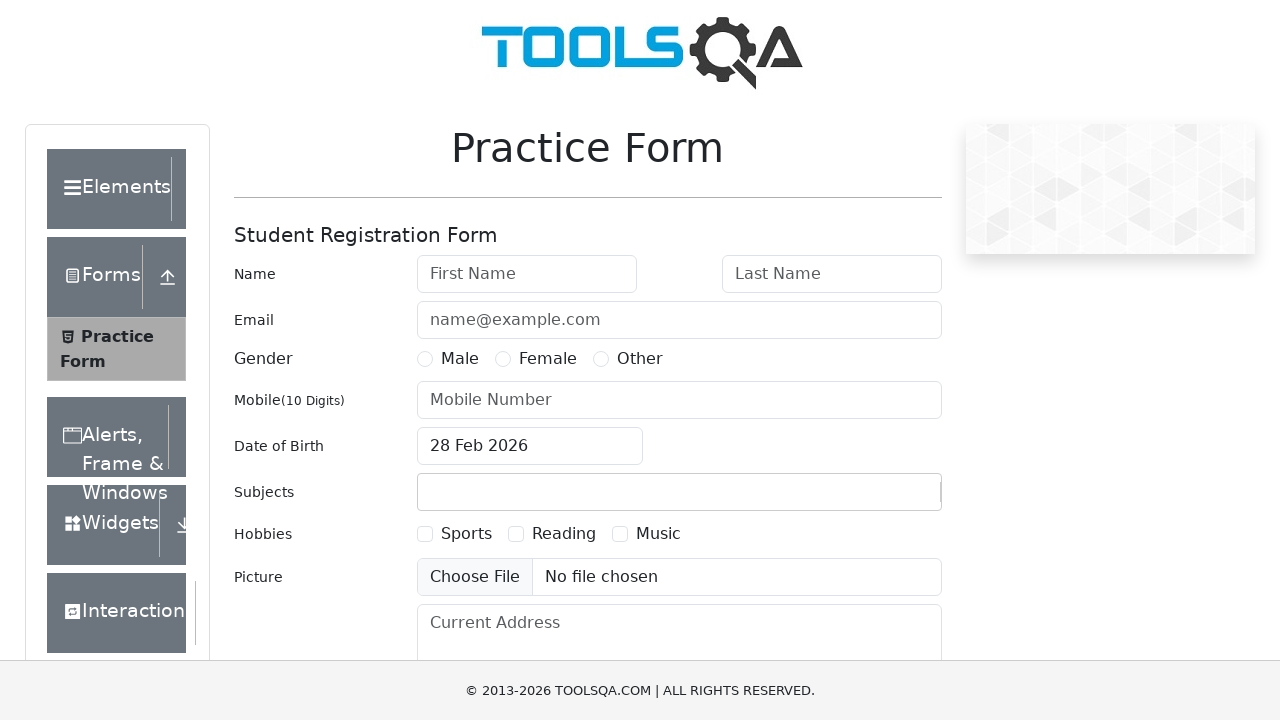

Filled first name field with 'Test' on #firstName
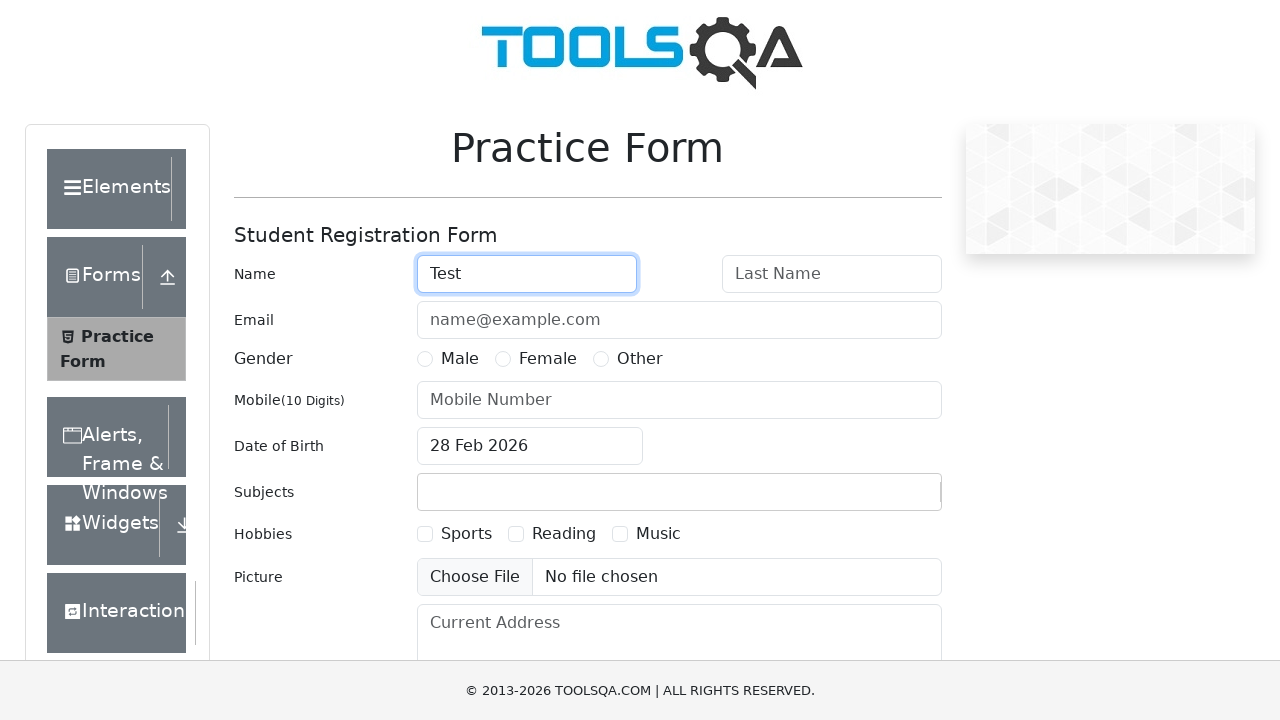

Filled last name field with 'TestTestovich' on #lastName
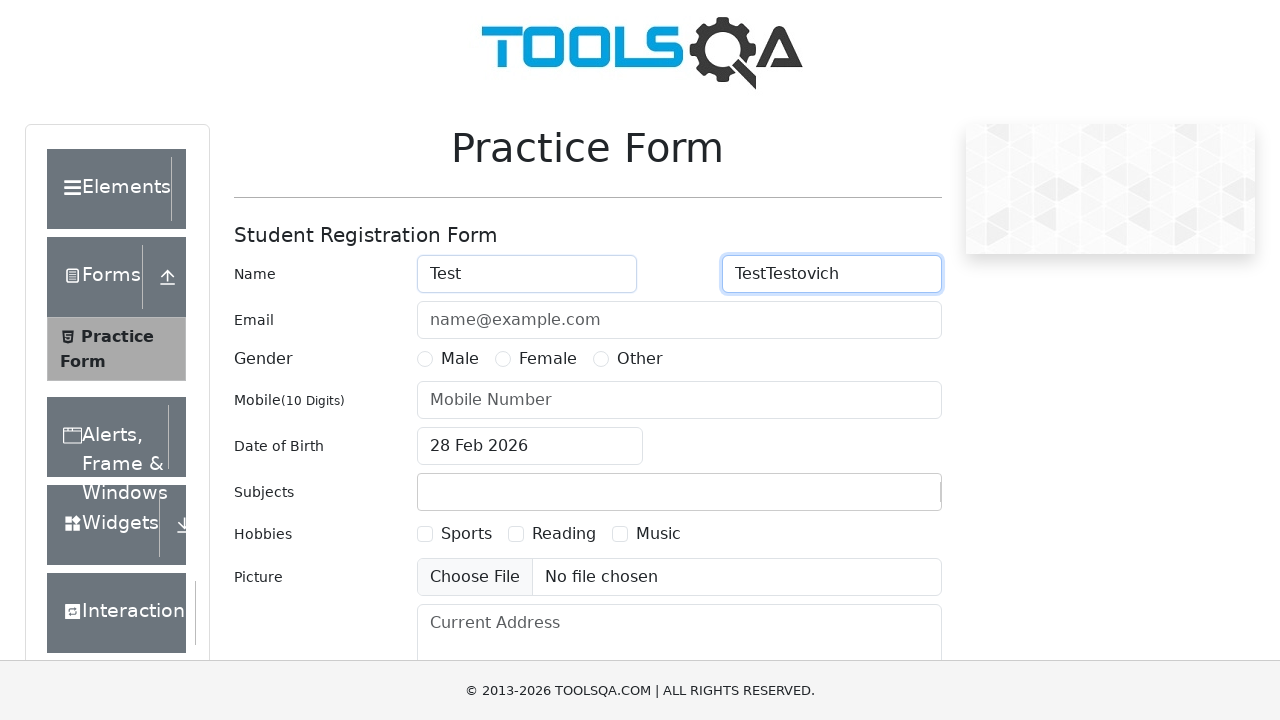

Filled email field with 'testtestovich@gmail.com' on #userEmail
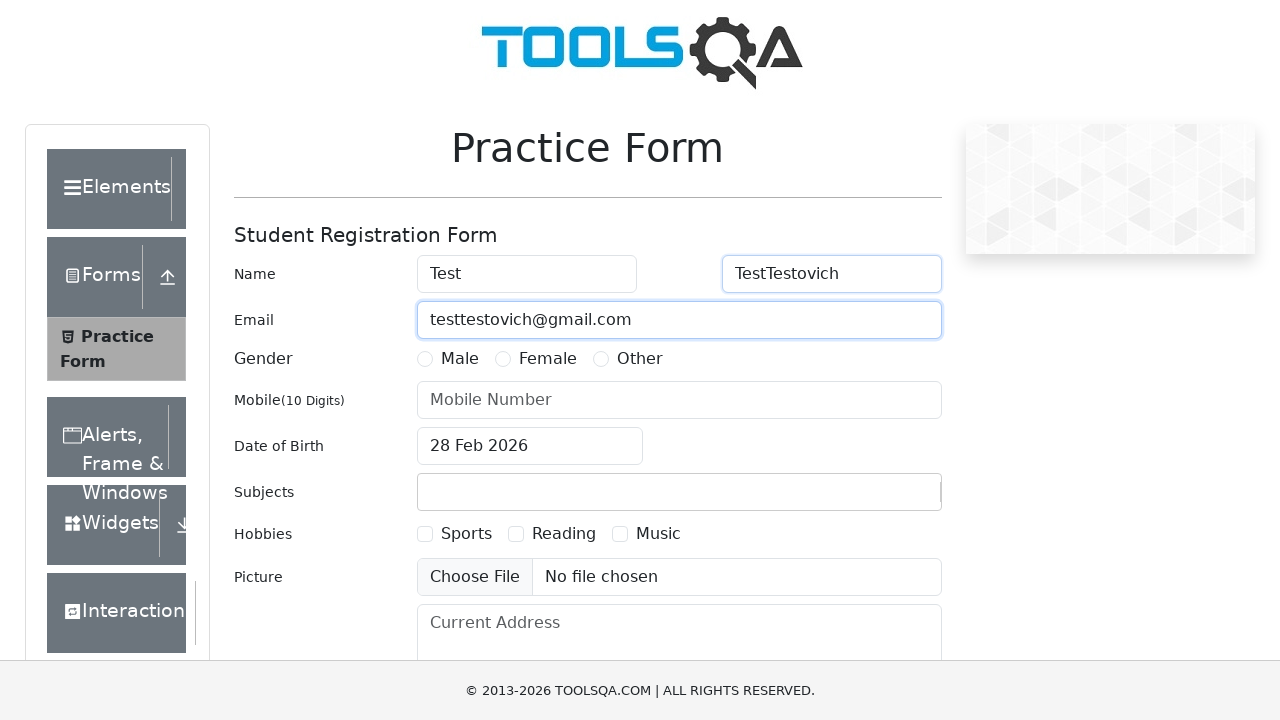

Selected Male gender option at (460, 359) on label[for='gender-radio-1']
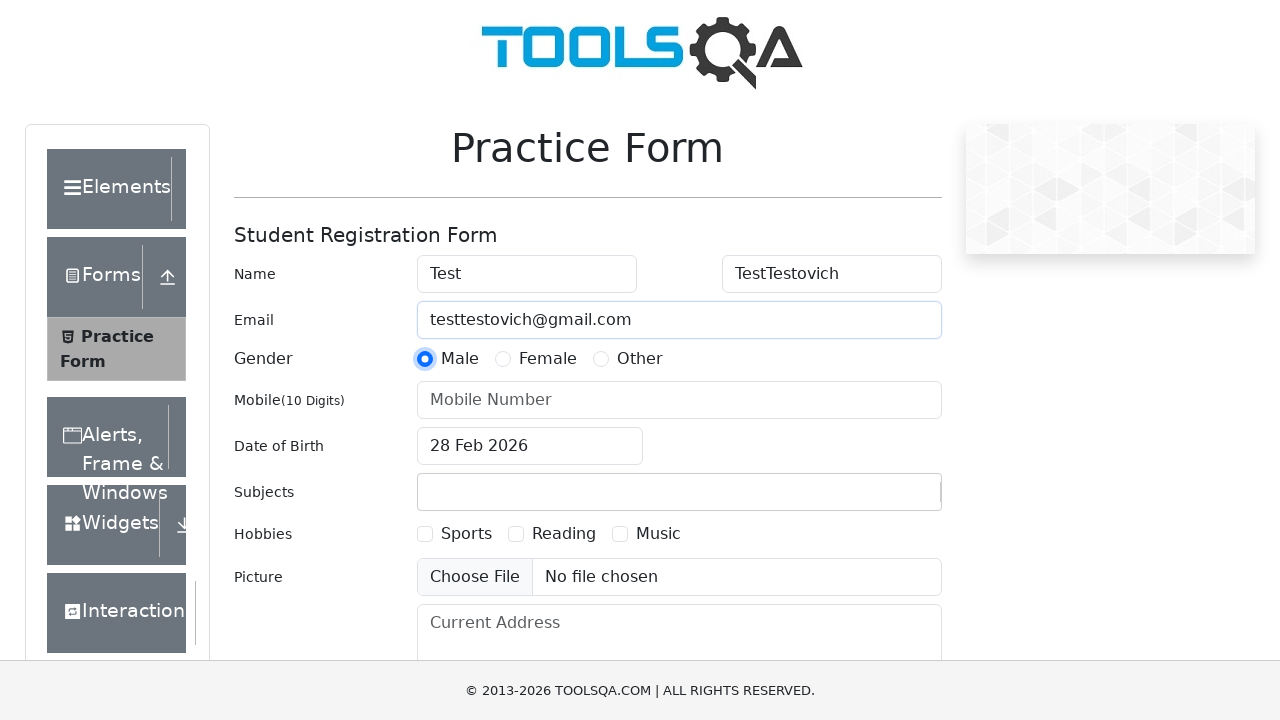

Filled mobile number field with '1234567890' on #userNumber
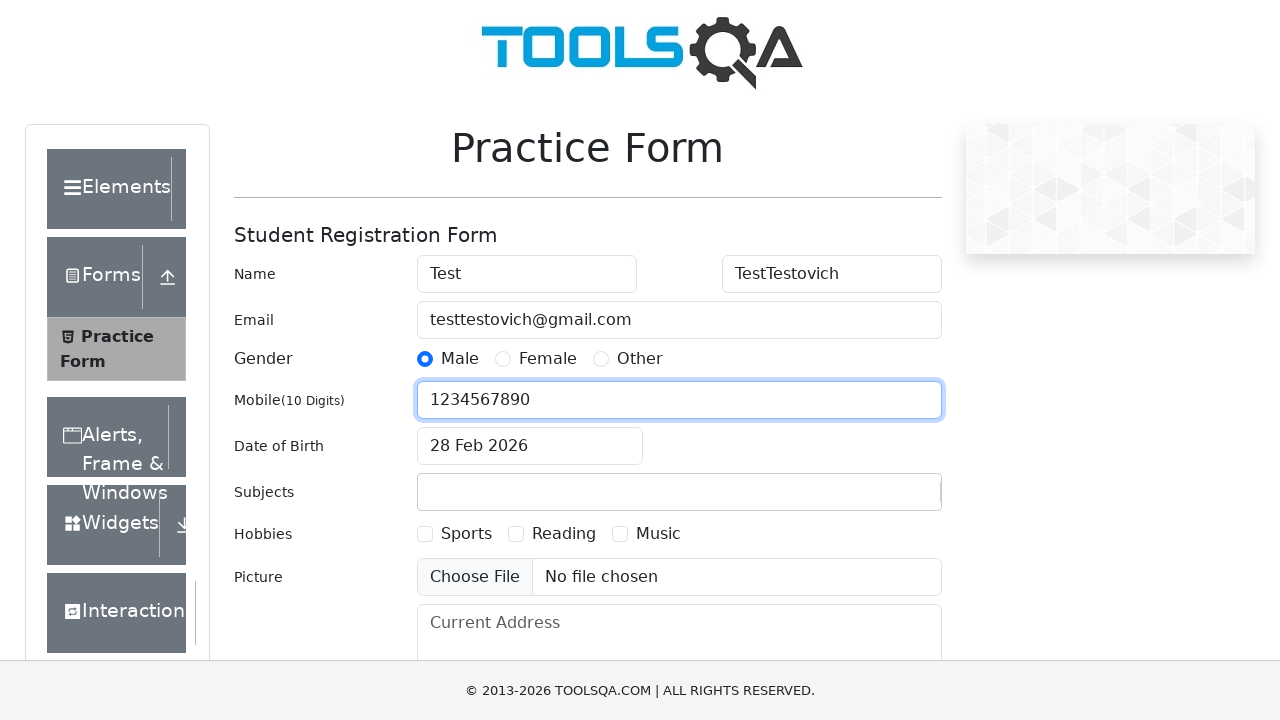

Opened date picker at (530, 446) on #dateOfBirthInput
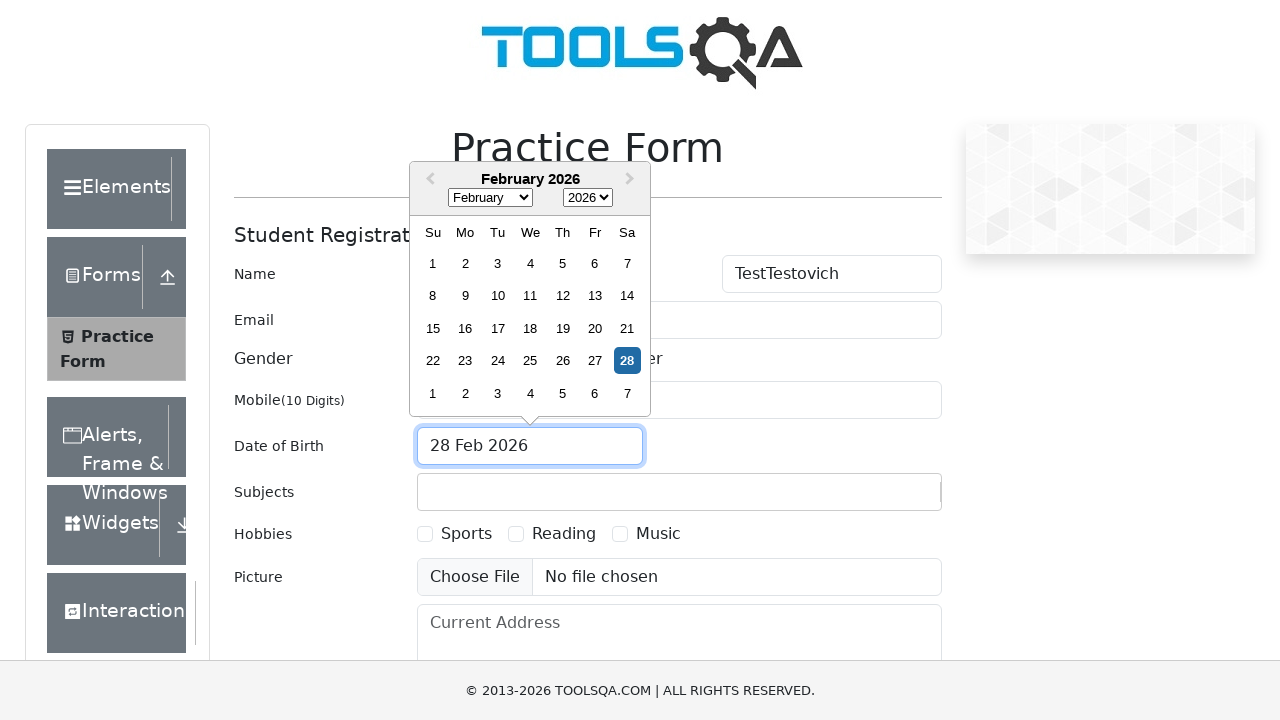

Selected October (month 9) from date picker on .react-datepicker__month-select
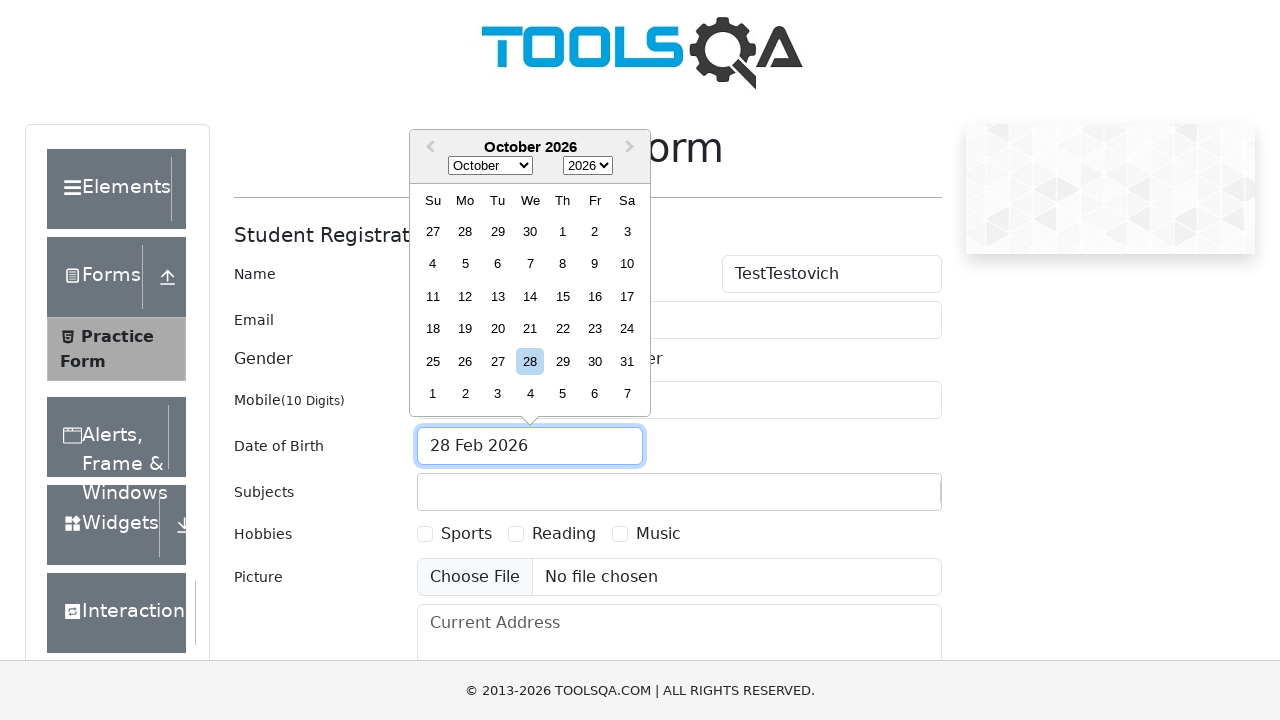

Selected year 1984 from date picker on .react-datepicker__year-select
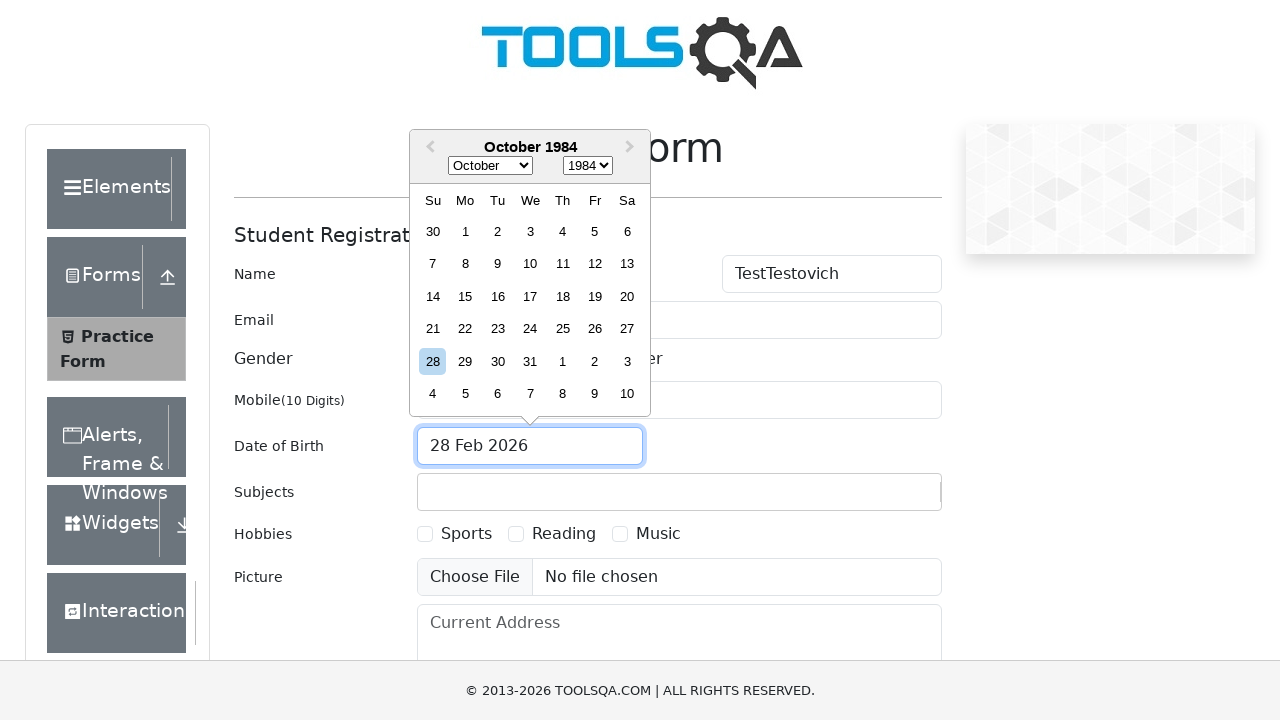

Selected day 18 from date picker at (562, 296) on .react-datepicker__week:nth-child(3) .react-datepicker__day:nth-child(5)
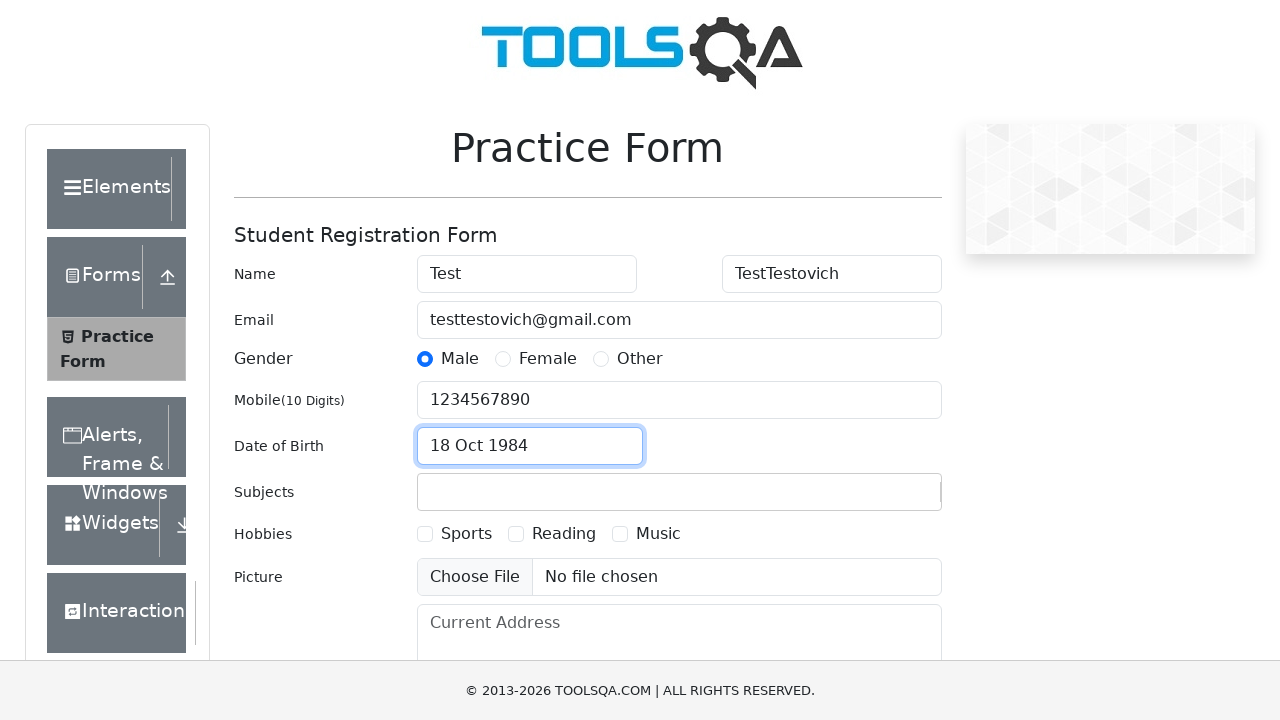

Filled subjects field with 'Eng' on #subjectsInput
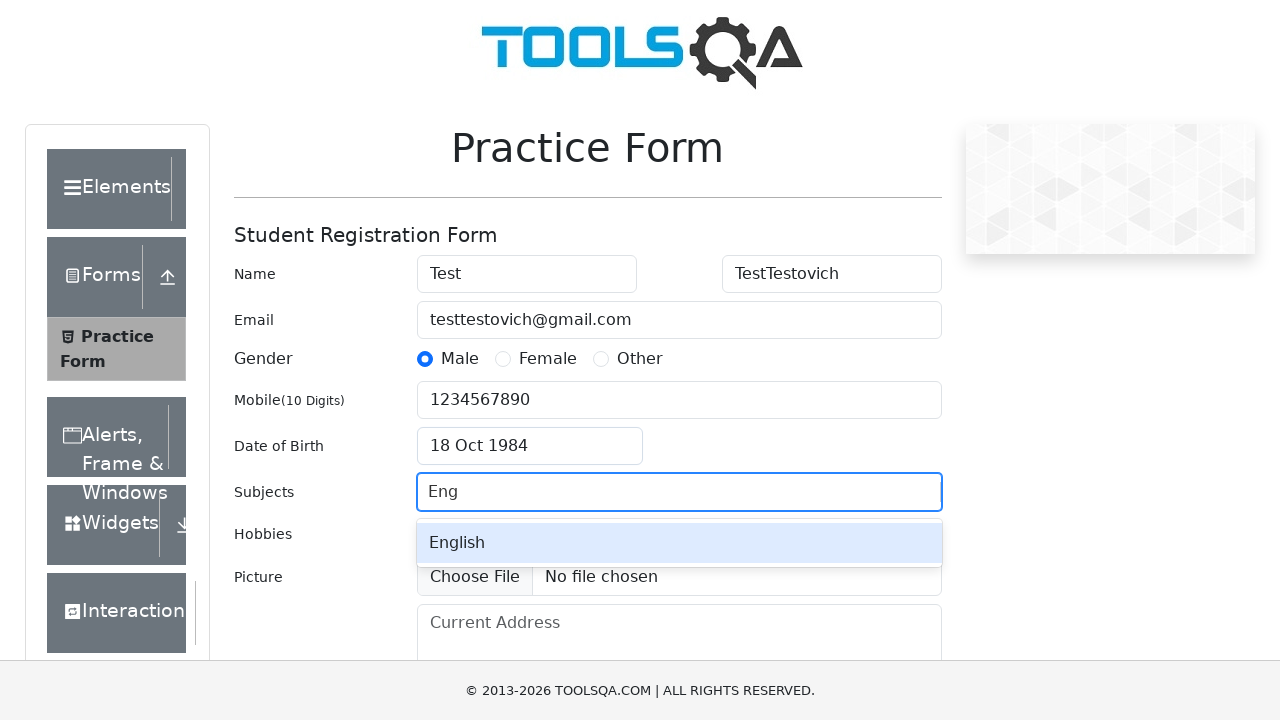

Pressed Enter to select subject on #subjectsInput
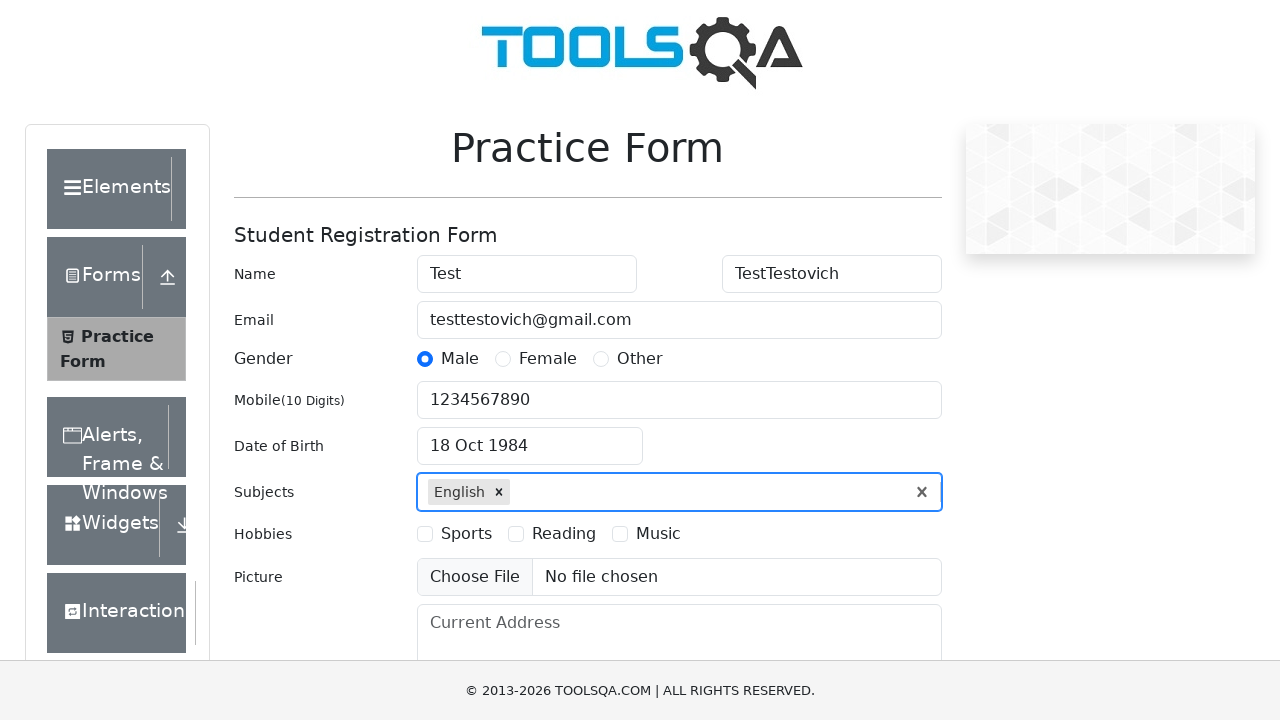

Selected Sports hobby at (466, 534) on label:has-text('Sports')
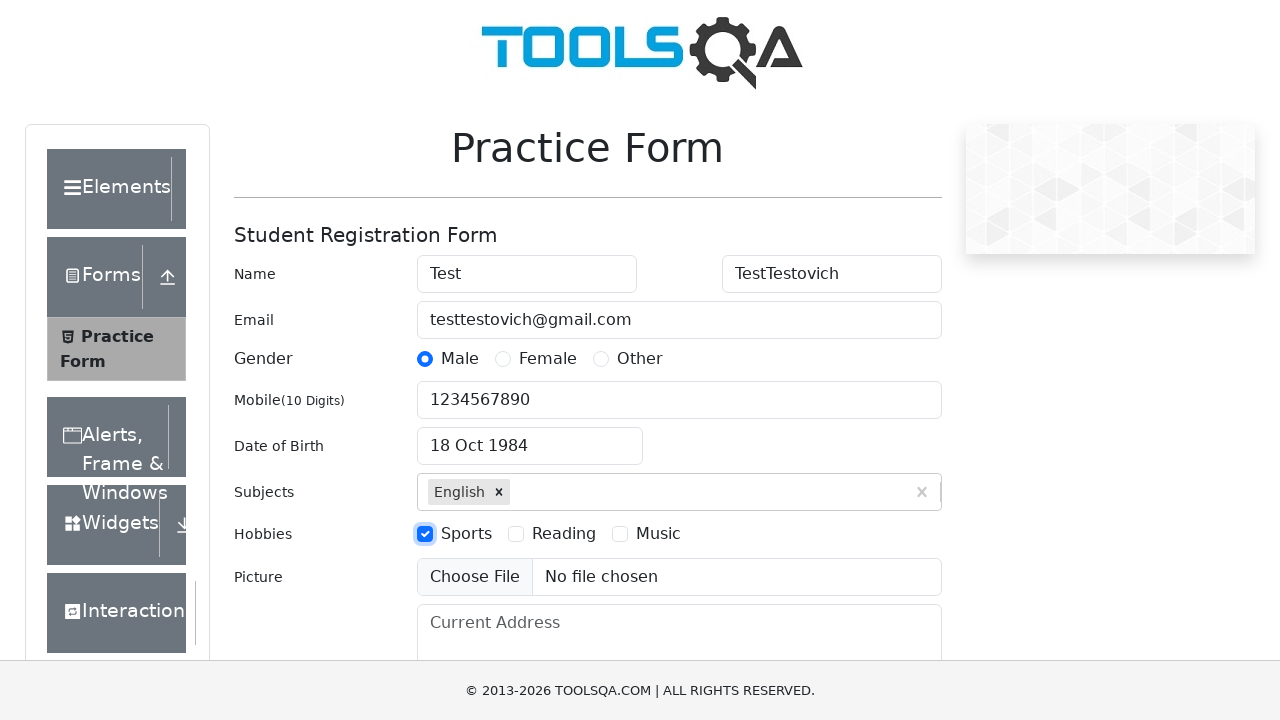

Filled current address with '4 Privet Drive, Surrey' on #currentAddress
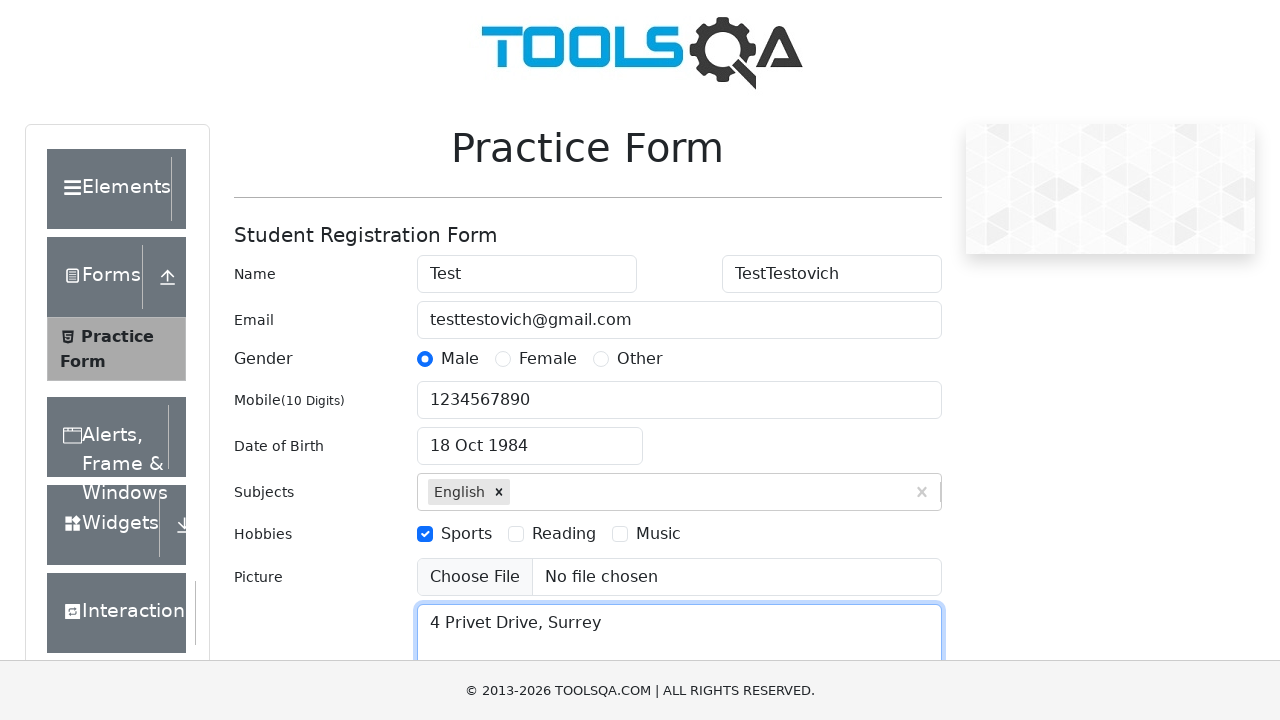

Clicked State dropdown at (430, 437) on #react-select-3-input
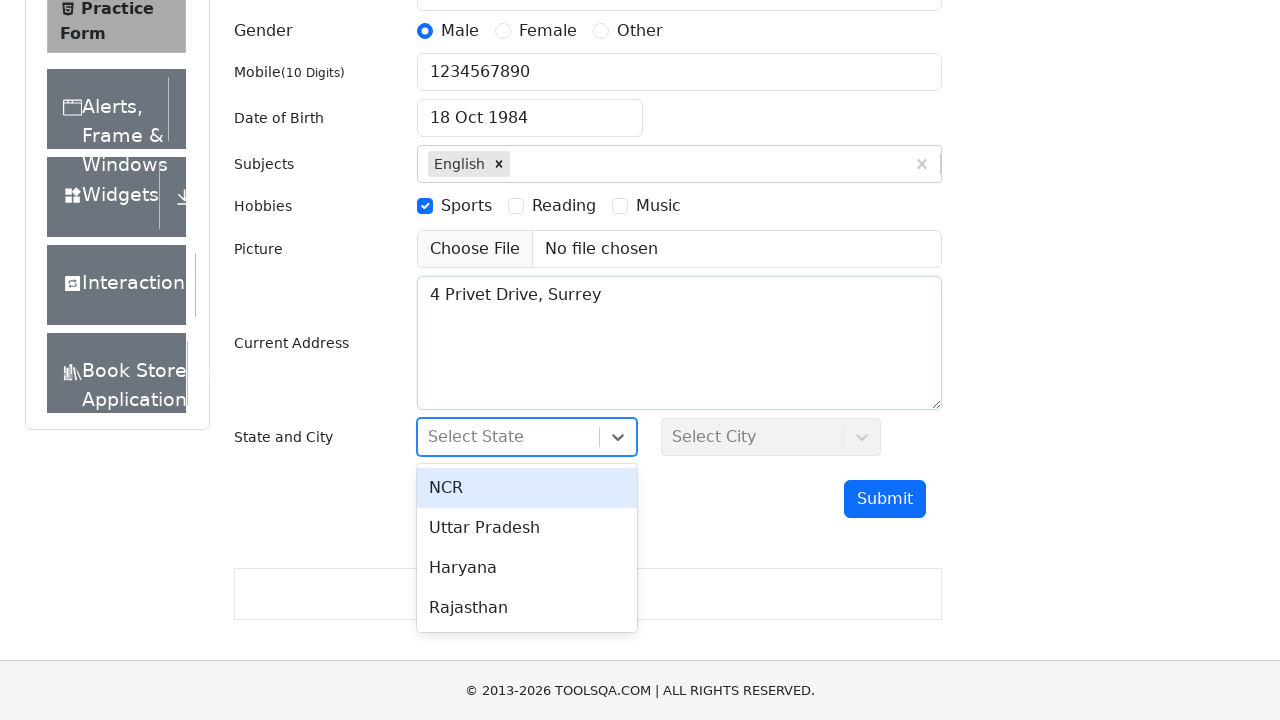

Typed 'Har' in State field on #react-select-3-input
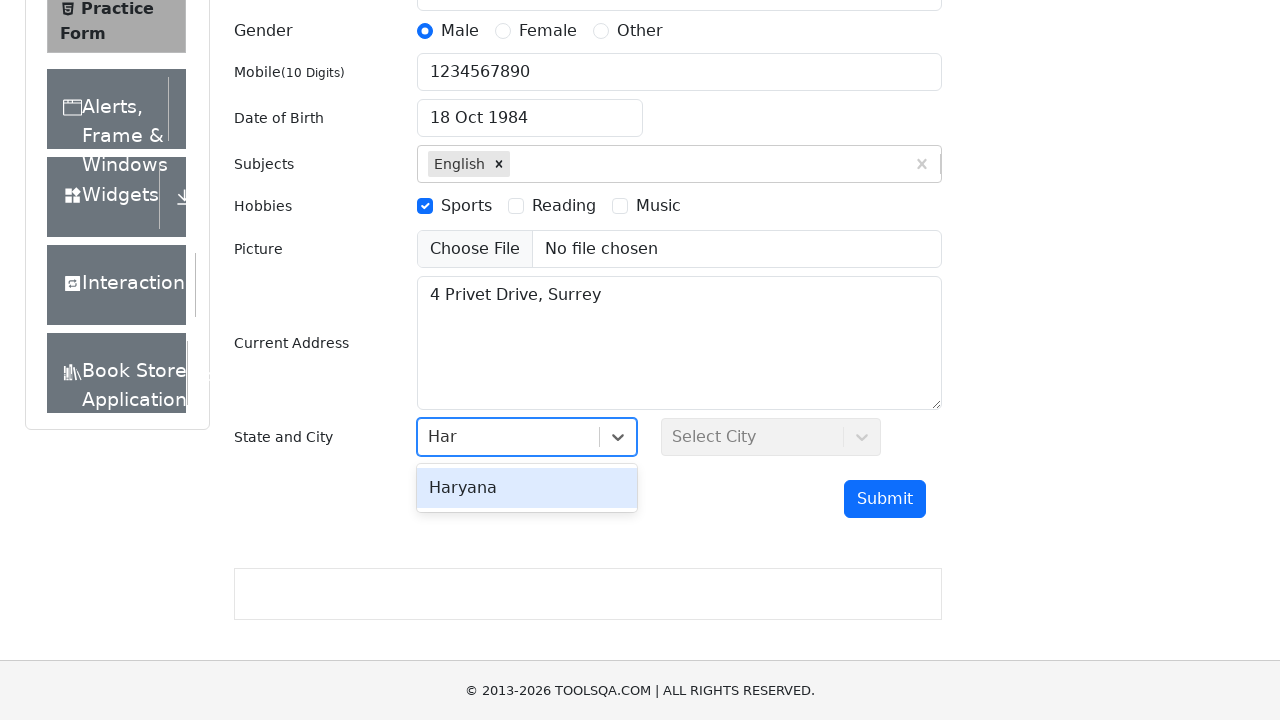

Pressed Enter to select state Haryana on #react-select-3-input
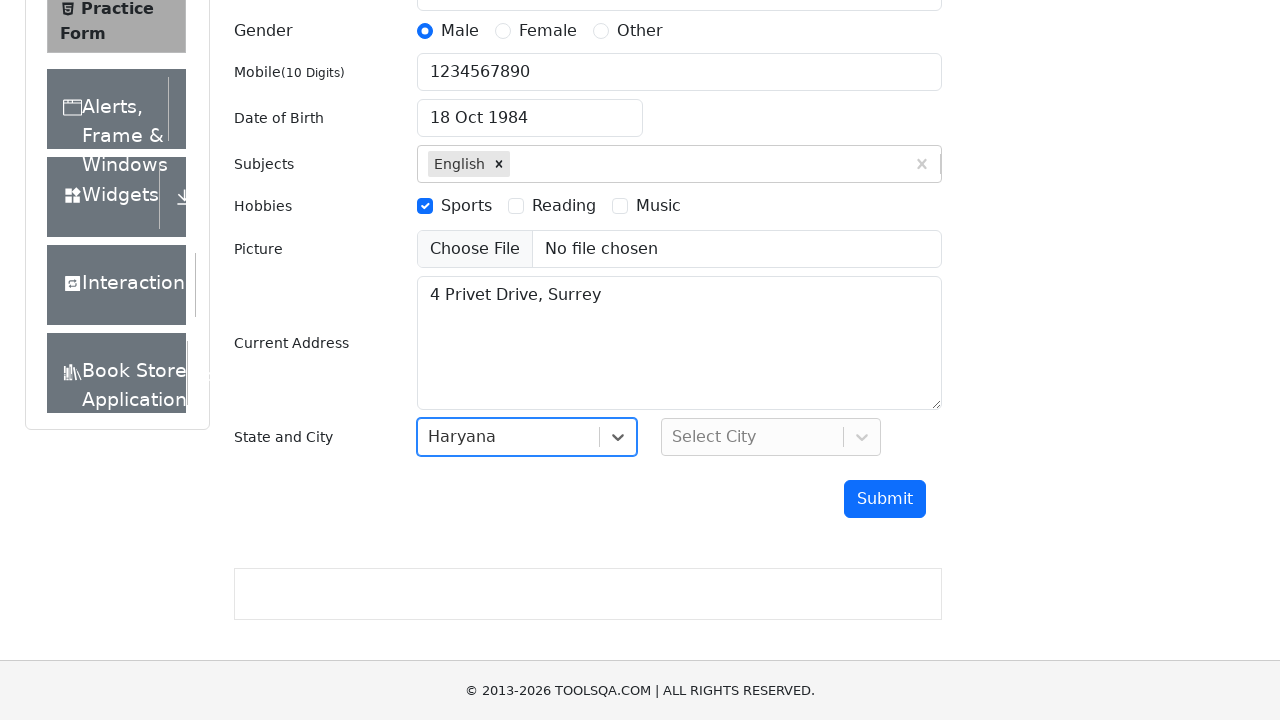

Clicked City dropdown at (674, 437) on #react-select-4-input
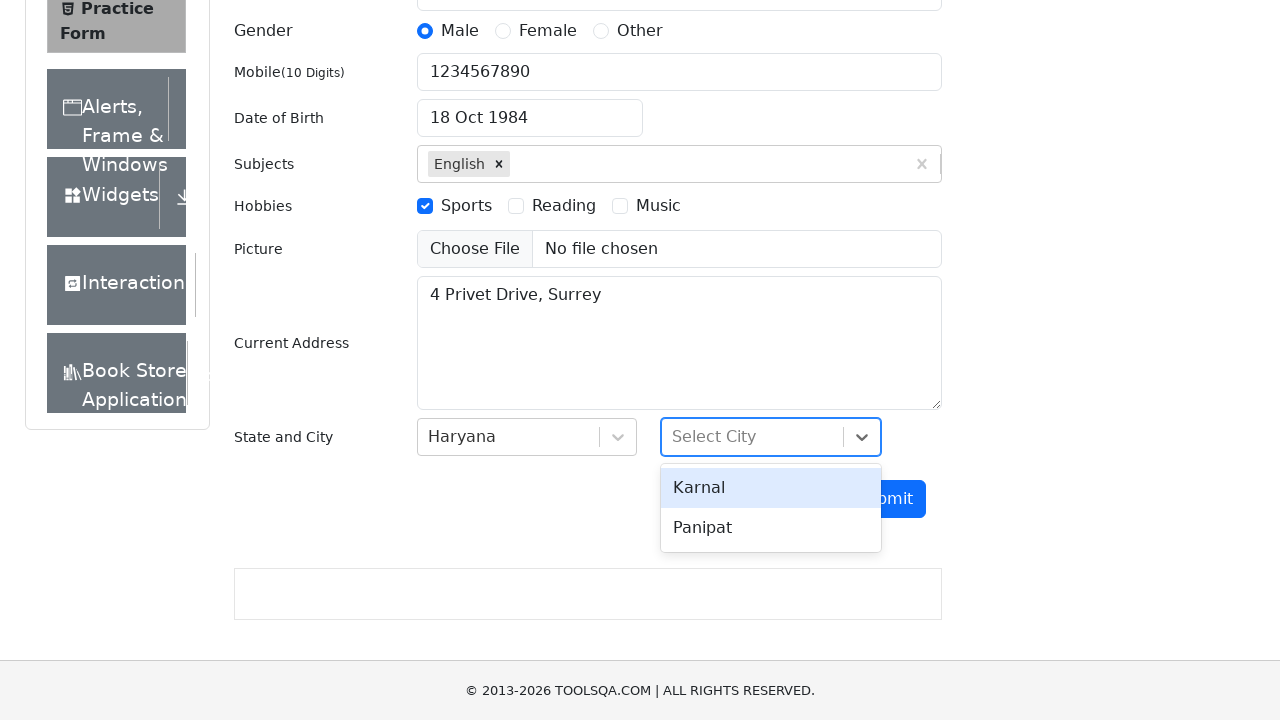

Typed 'Kar' in City field on #react-select-4-input
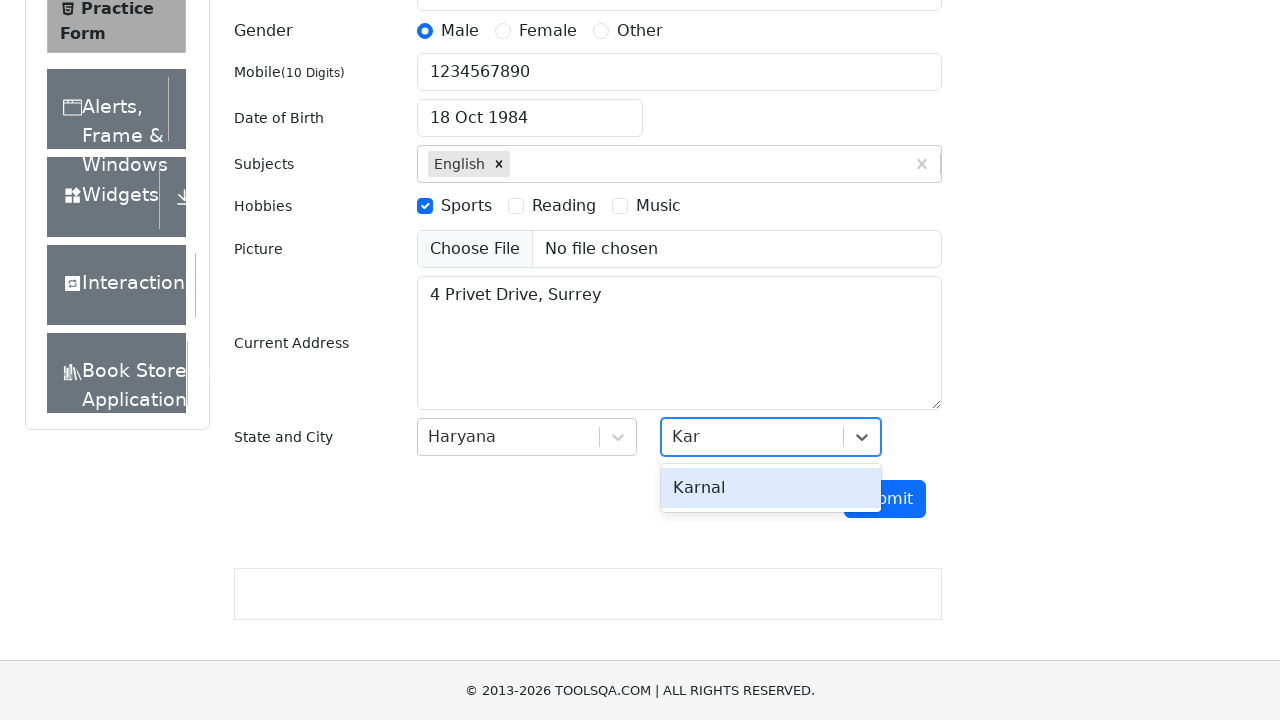

Pressed Enter to select city Karnal on #react-select-4-input
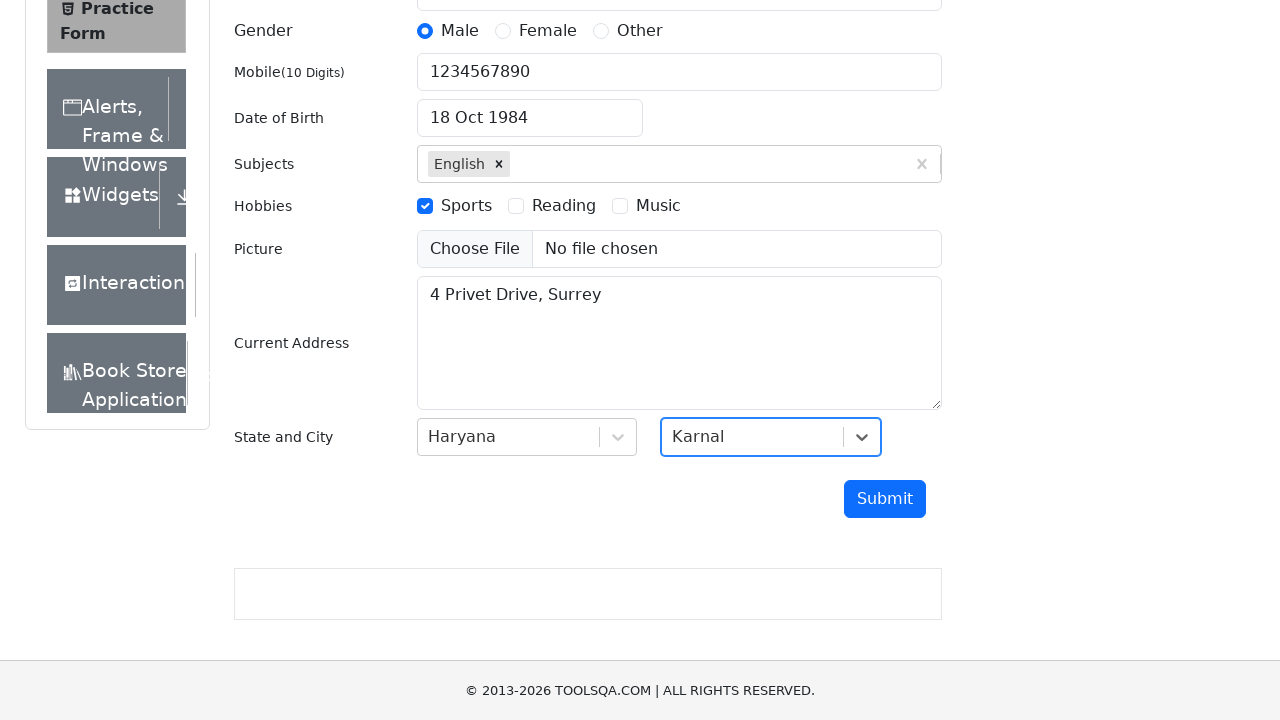

Clicked Submit button to register student at (885, 499) on #submit
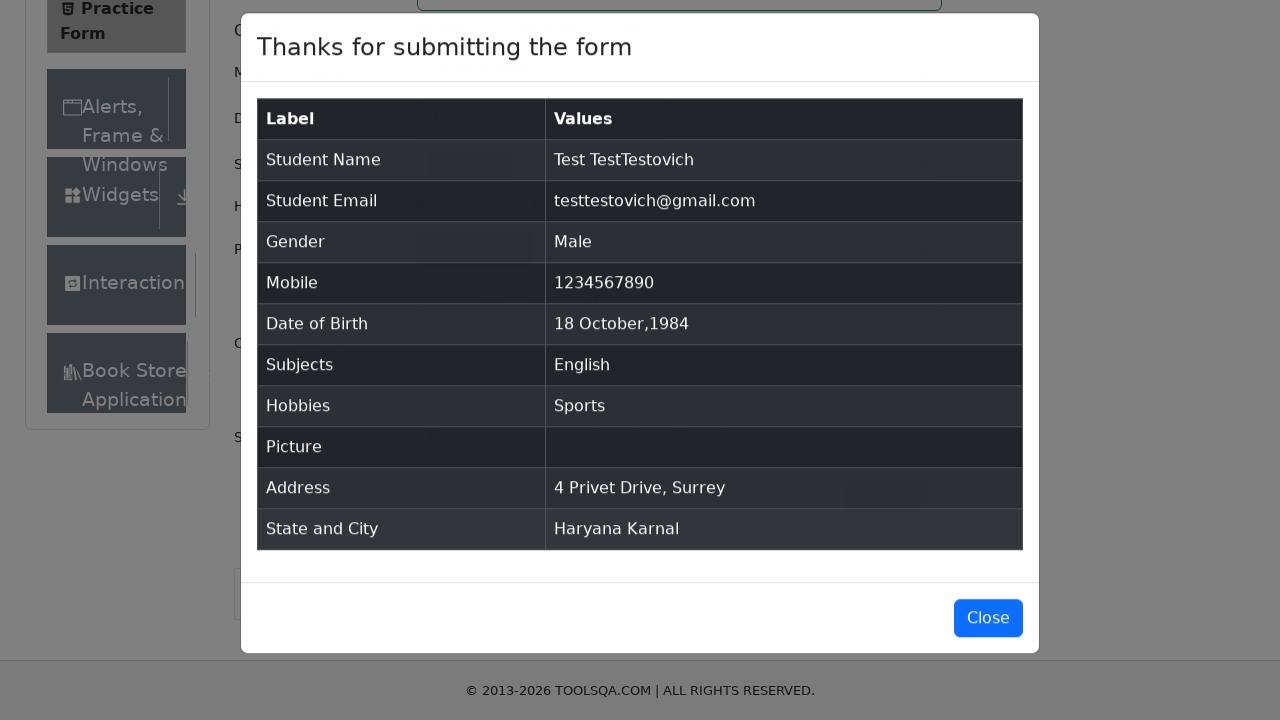

Waited for registration success modal to appear
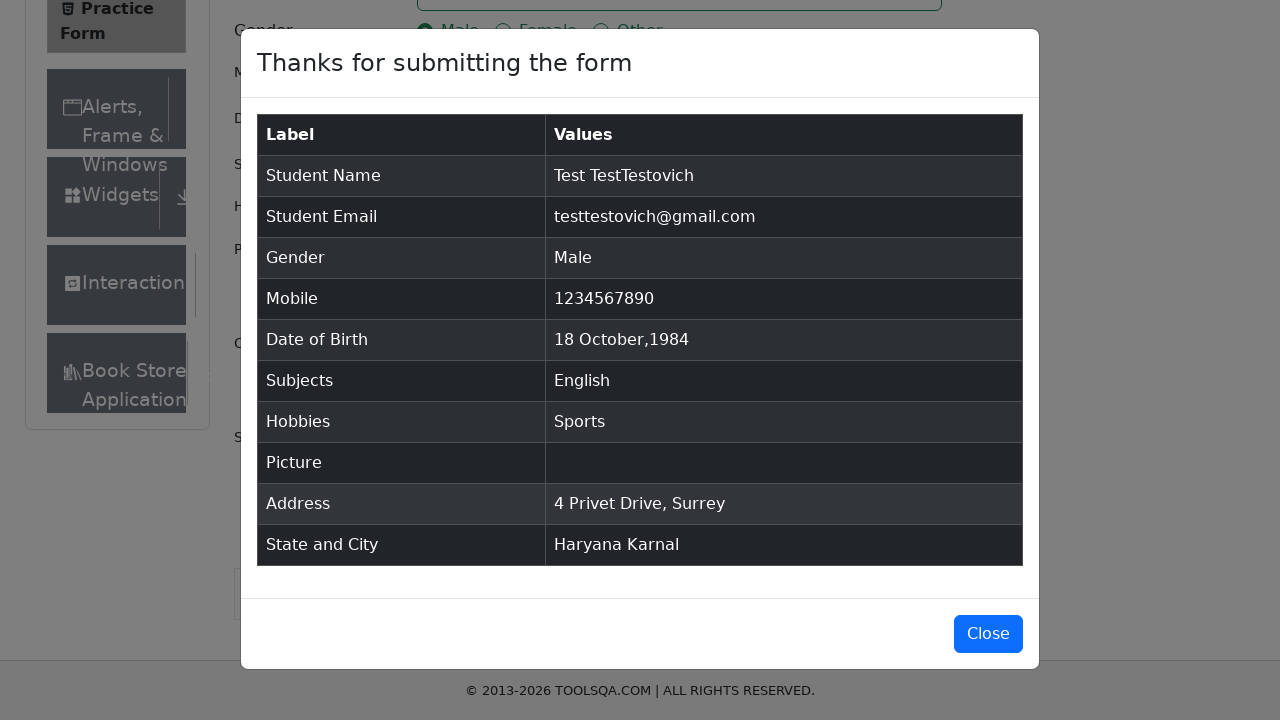

Clicked Close button on success modal at (988, 634) on #closeLargeModal
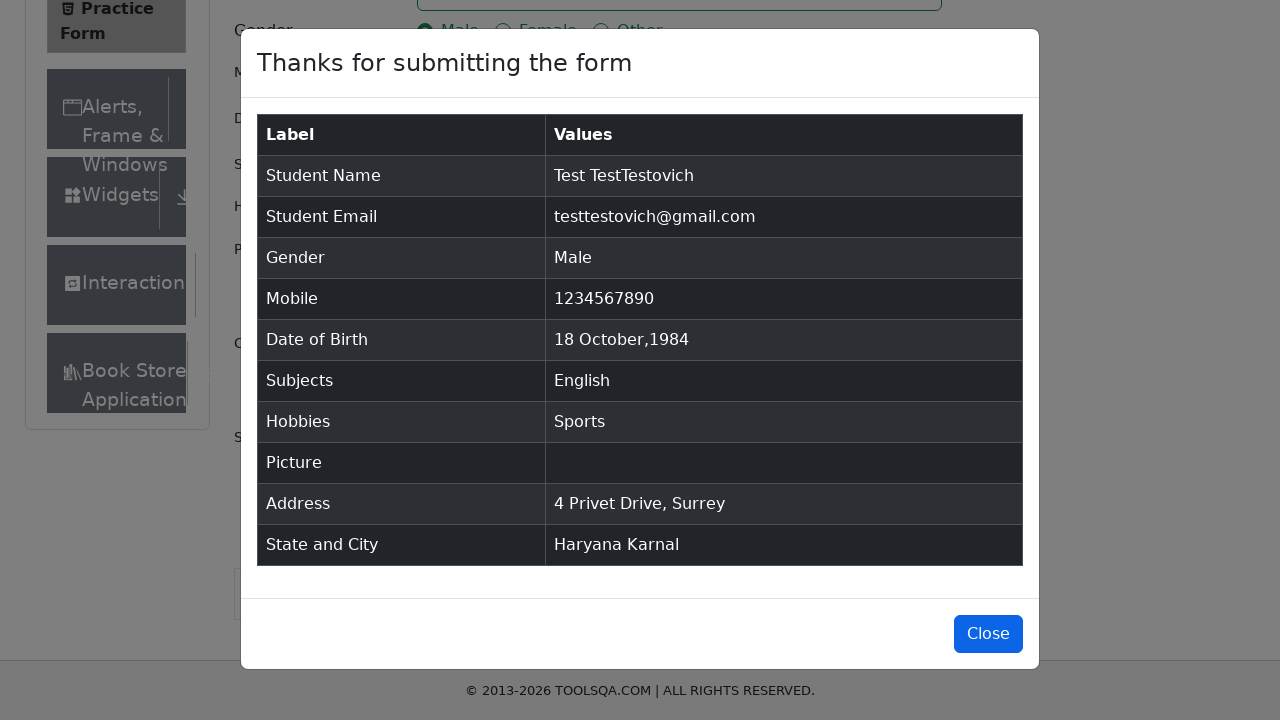

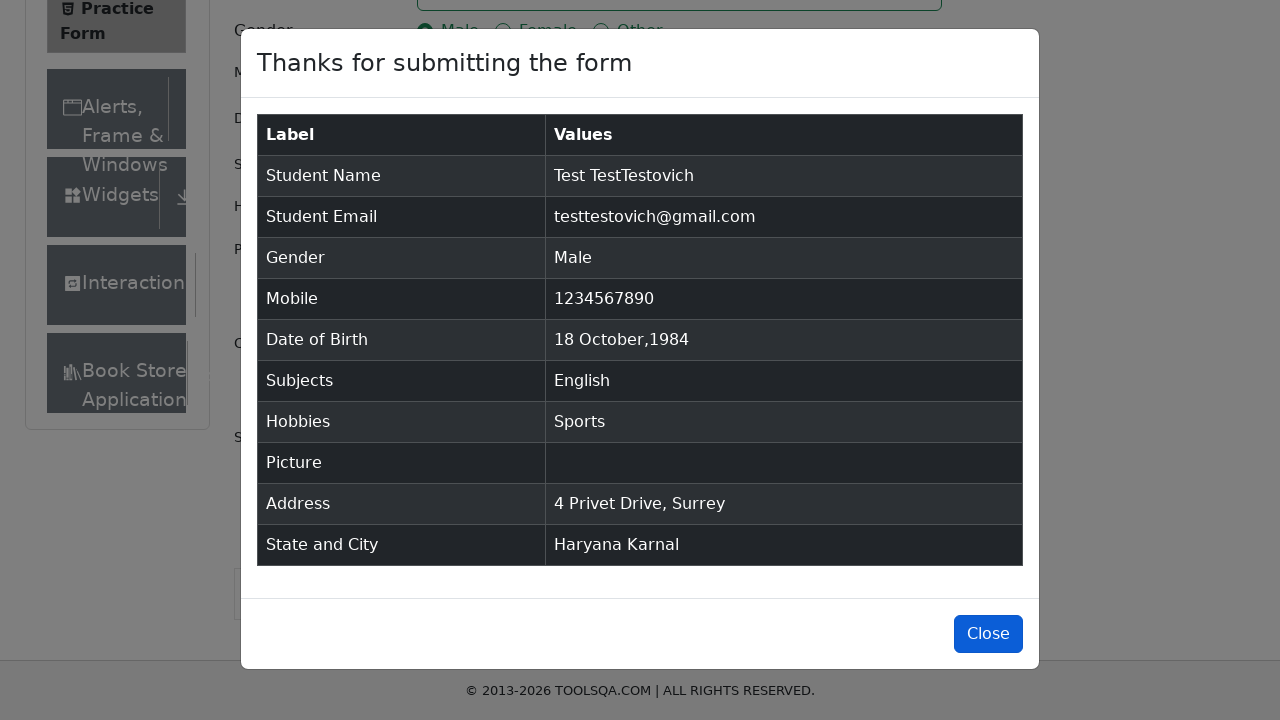